Waits for a price to reach $100, then books and solves a mathematical challenge by calculating and submitting the answer

Starting URL: http://suninjuly.github.io/explicit_wait2.html

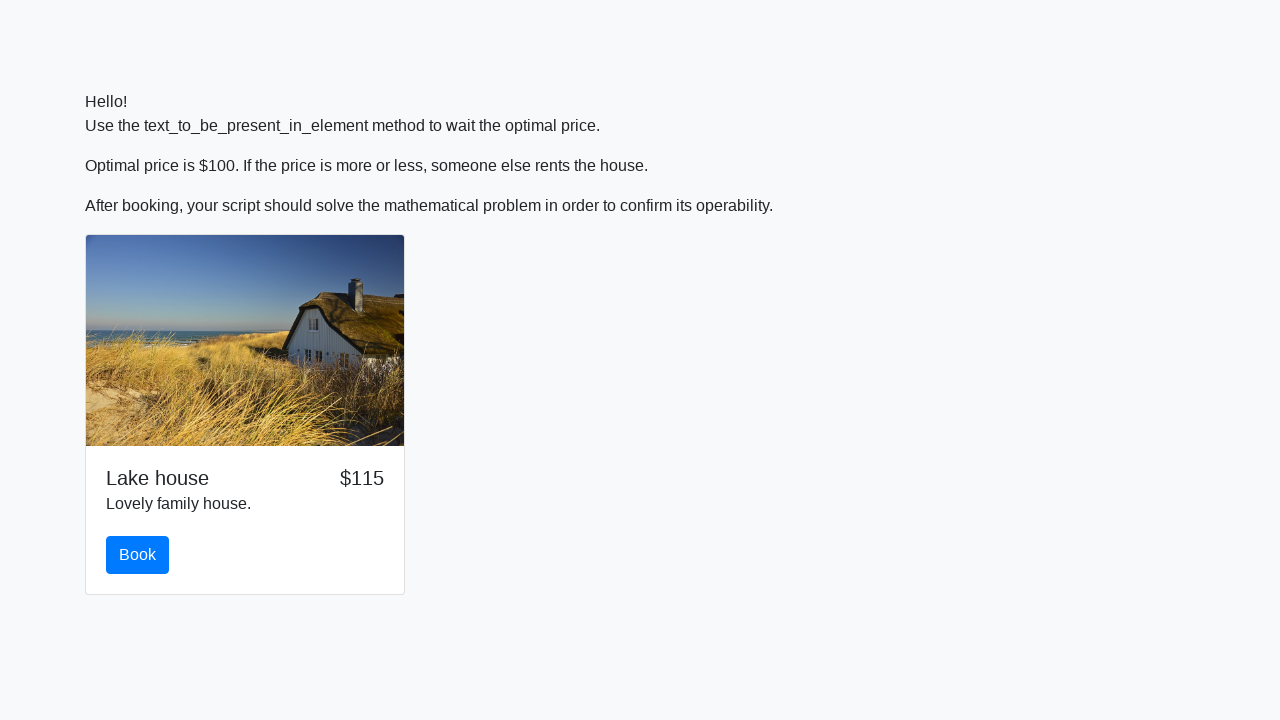

Waited for price to reach $100
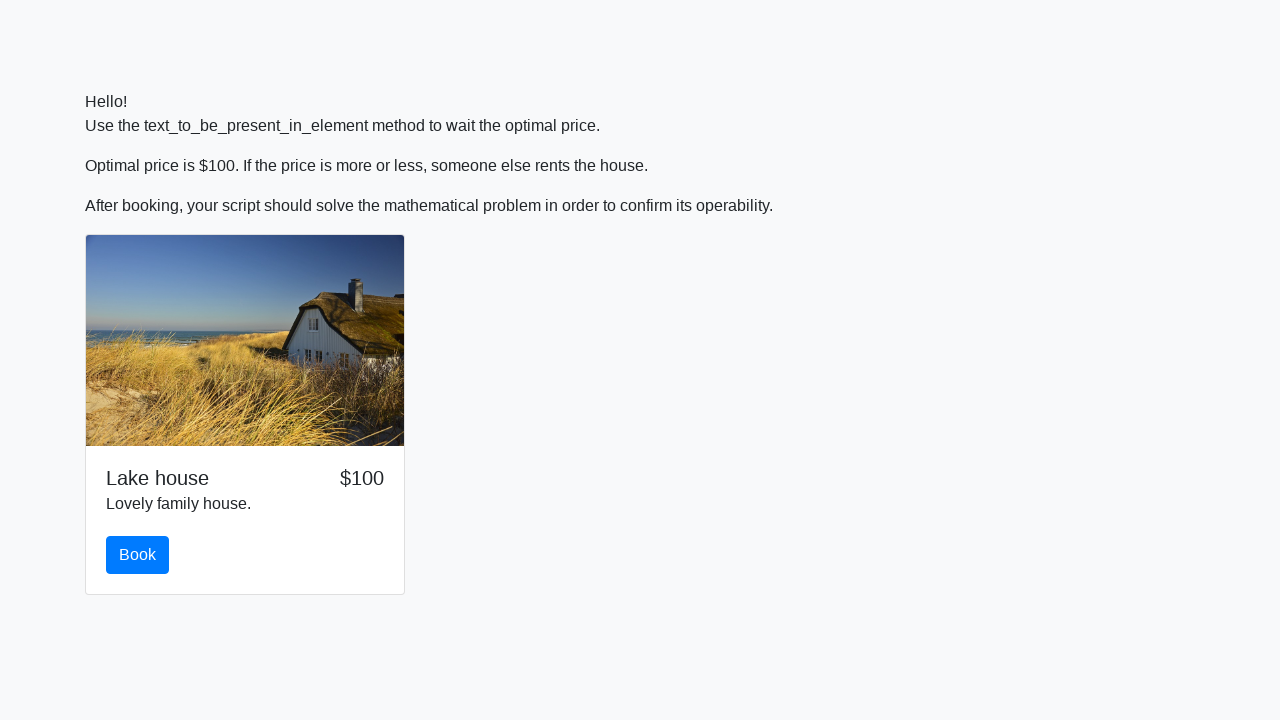

Clicked the book button at (138, 555) on #book
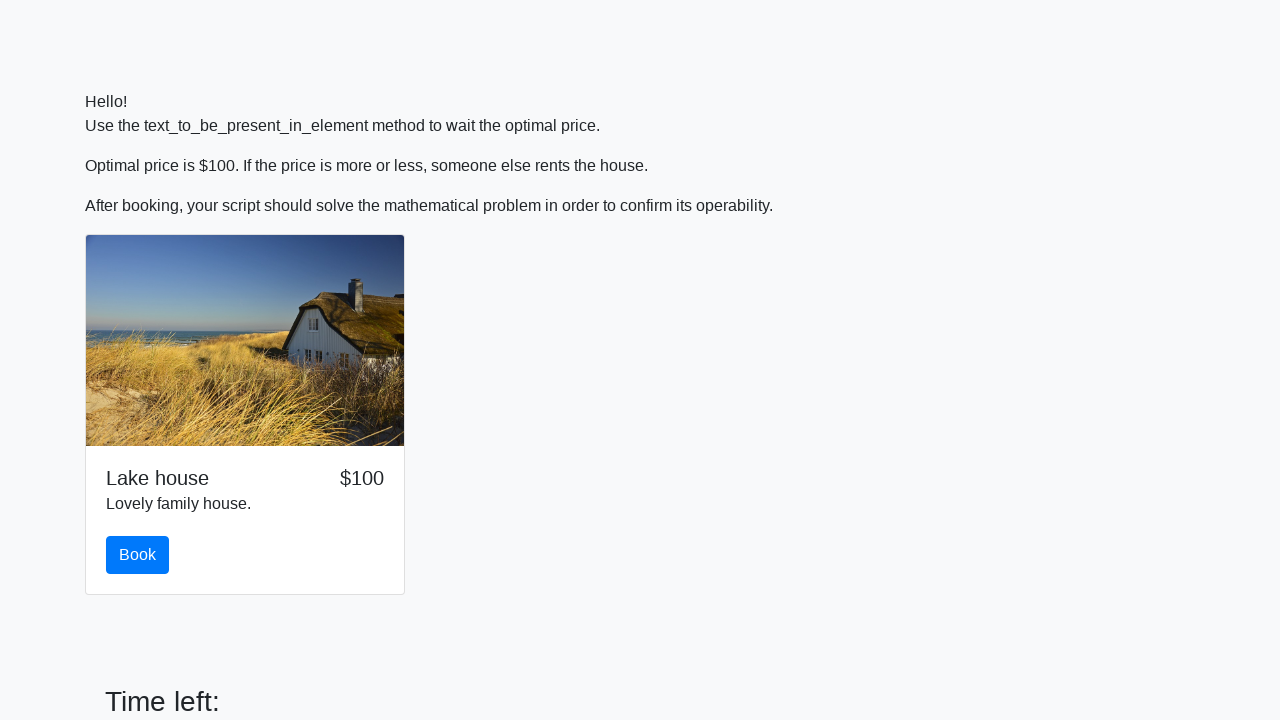

Scrolled down to reveal the math problem
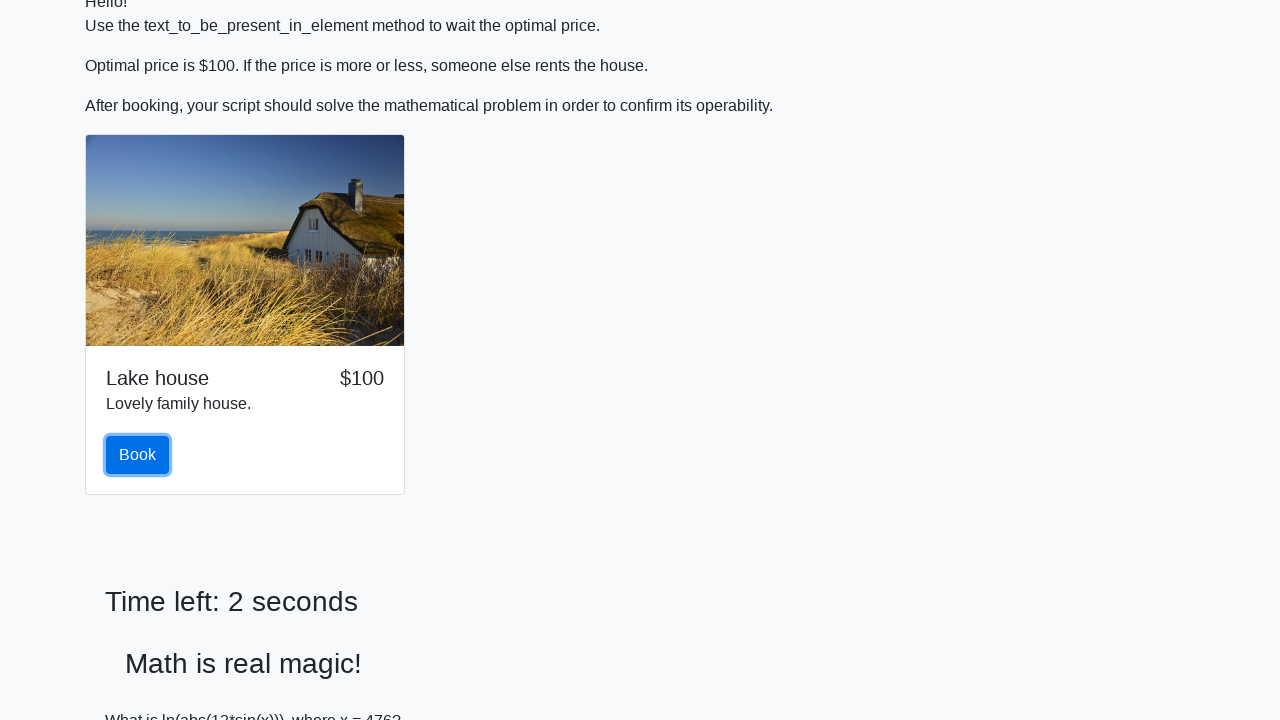

Retrieved input value: 476
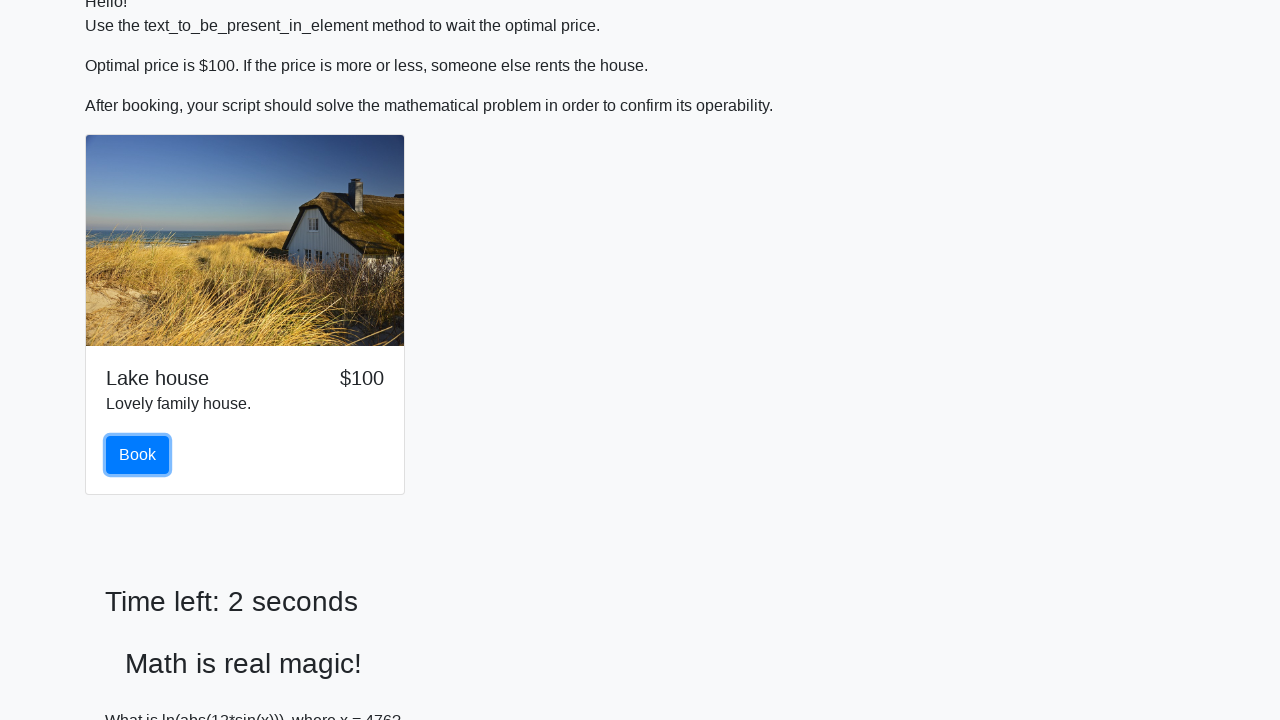

Calculated mathematical answer: 2.4837197029820066
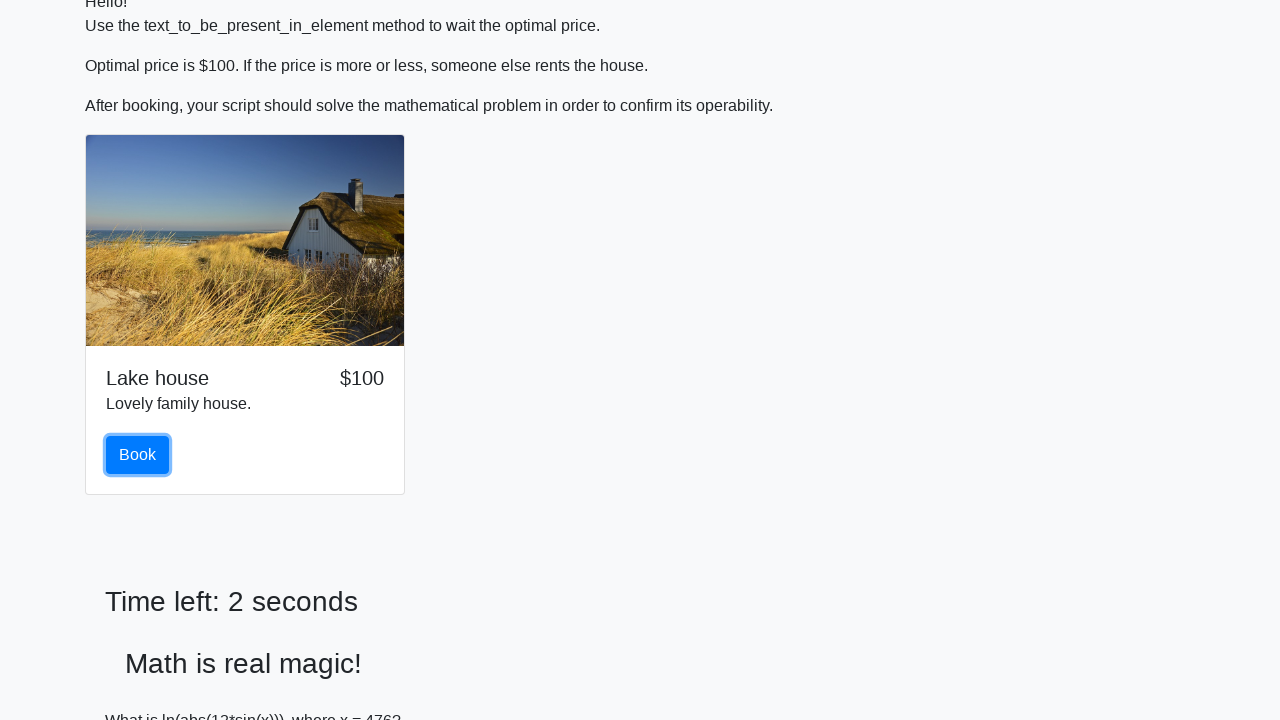

Filled in the calculated answer on #answer
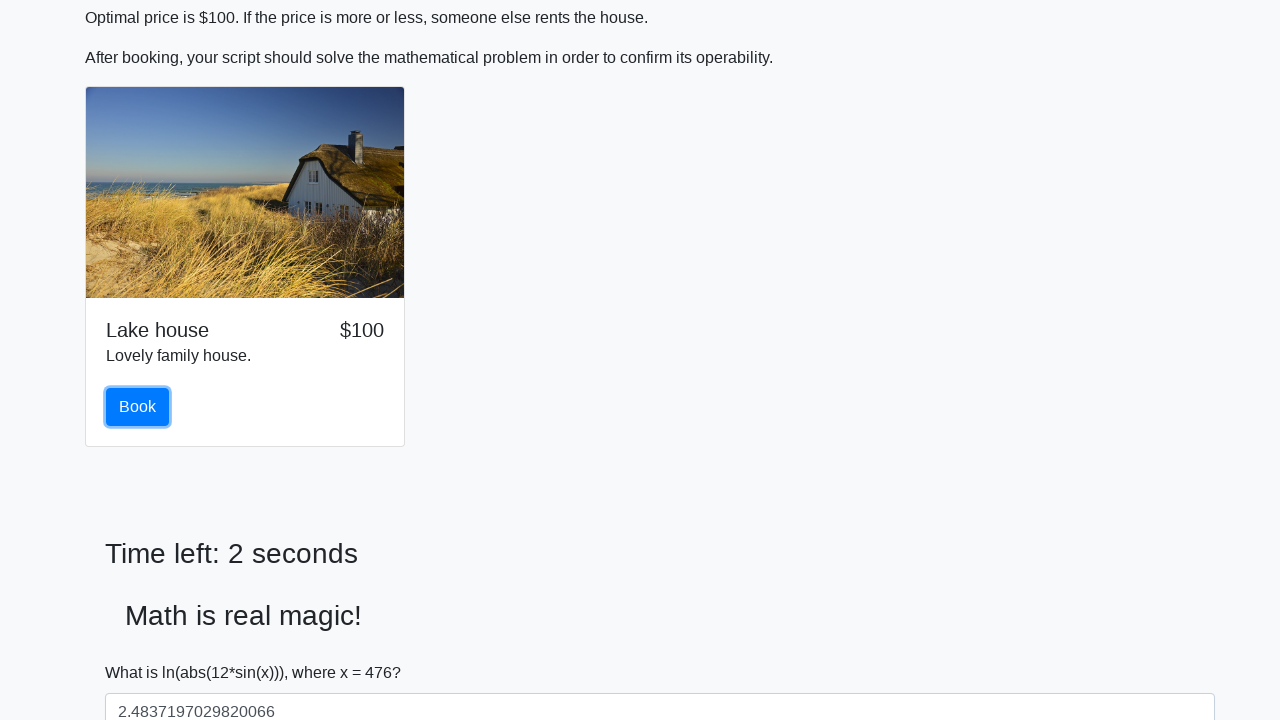

Clicked the solve button to submit the answer at (143, 651) on #solve
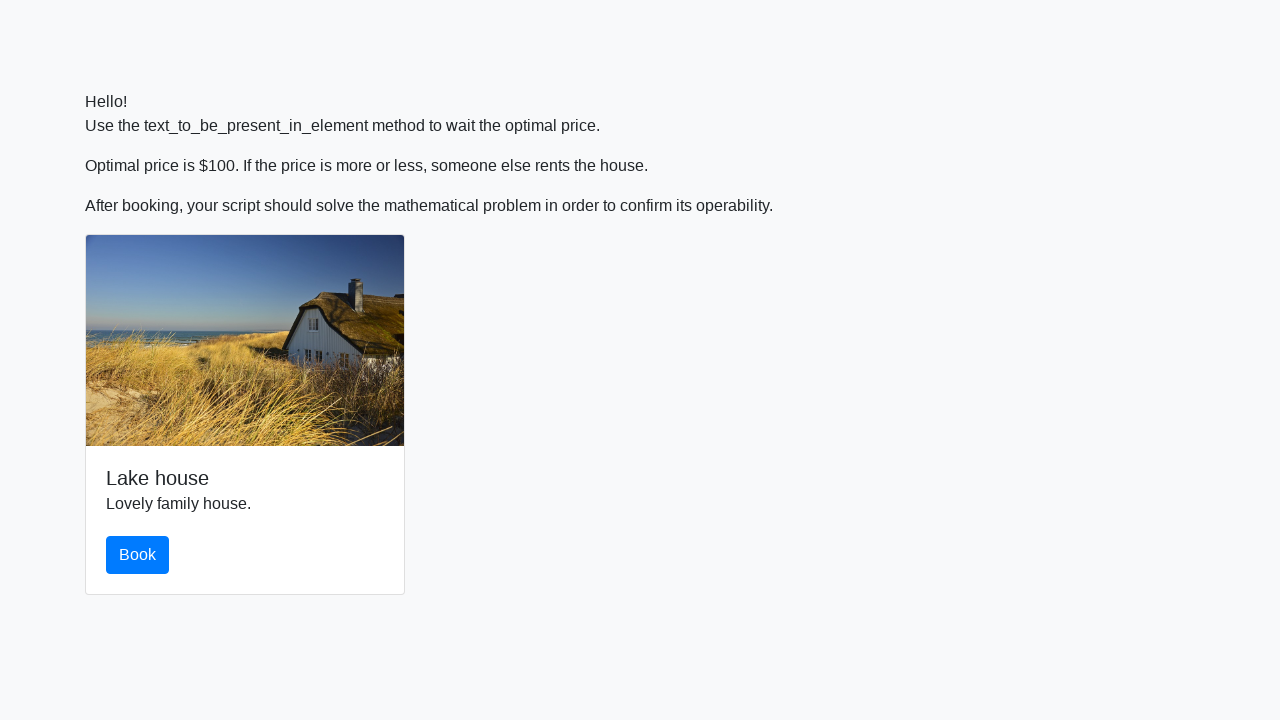

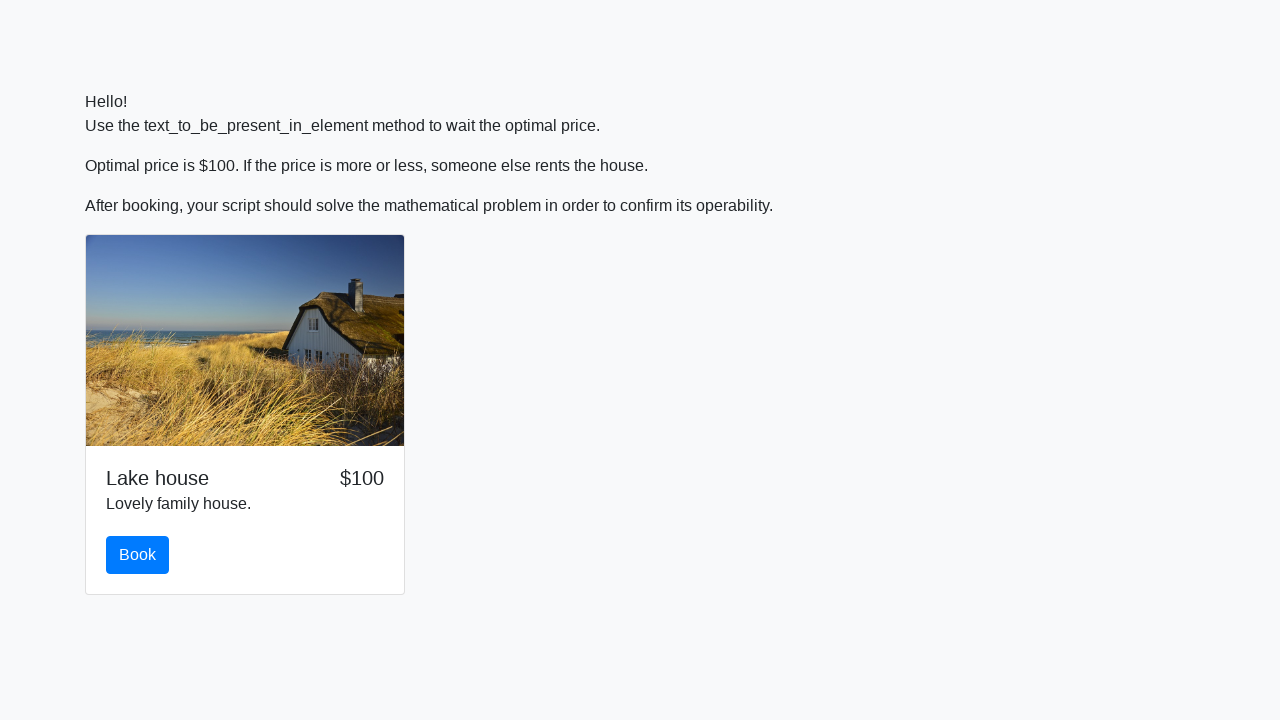